Tests window handling functionality by opening multiple new windows/tabs and switching between them

Starting URL: https://demoqa.com/browser-windows

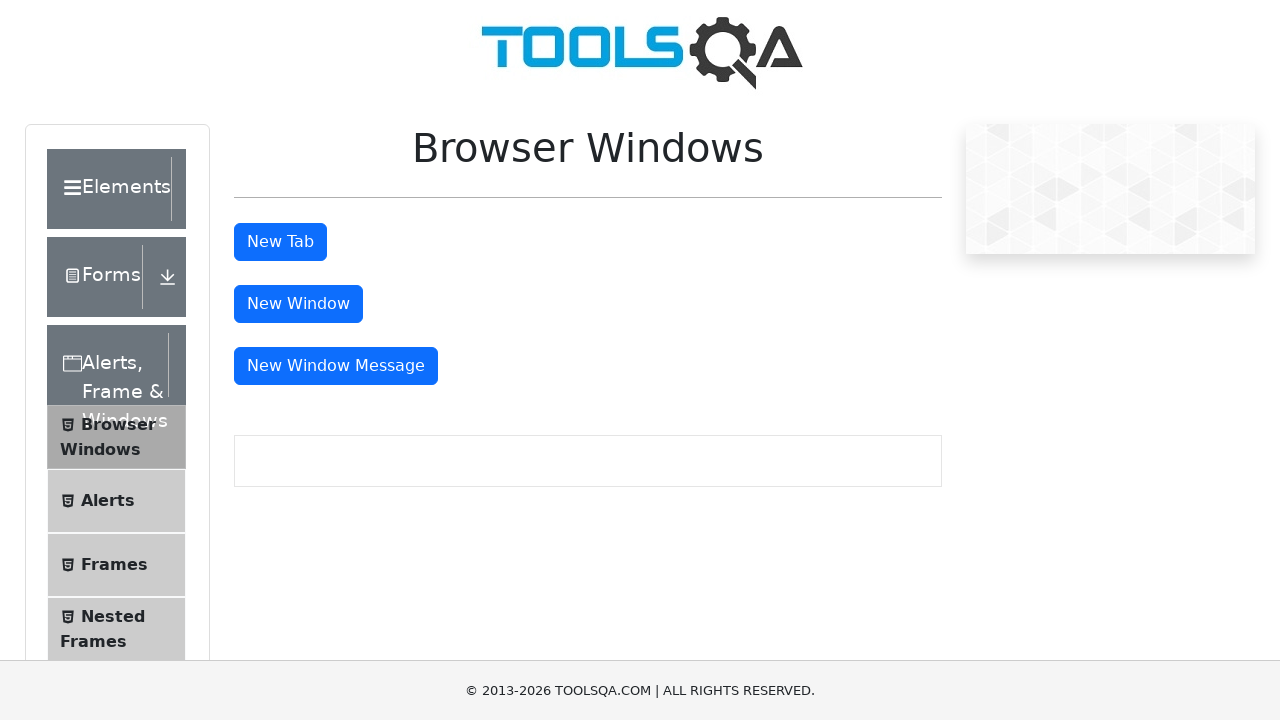

Clicked 'New Tab' button to open new tab at (280, 242) on xpath=//button[text()='New Tab']
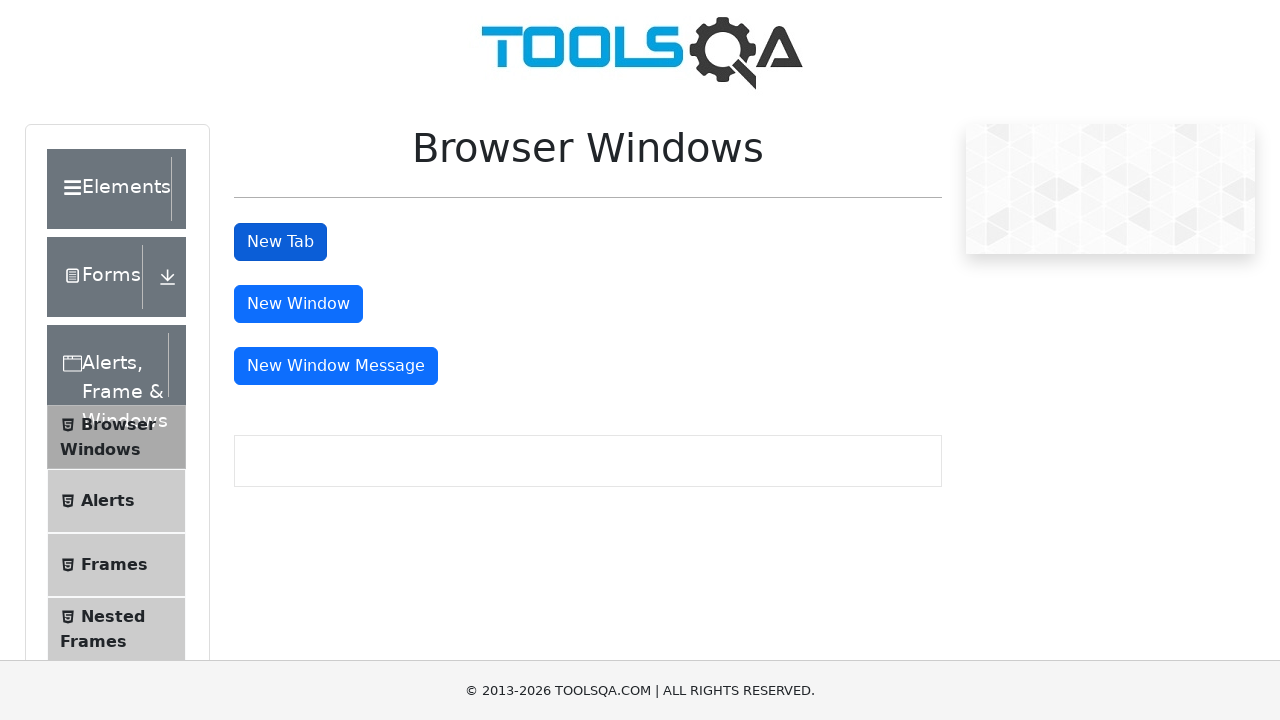

Clicked 'New Window' button to open new window at (298, 304) on xpath=//button[text()='New Window']
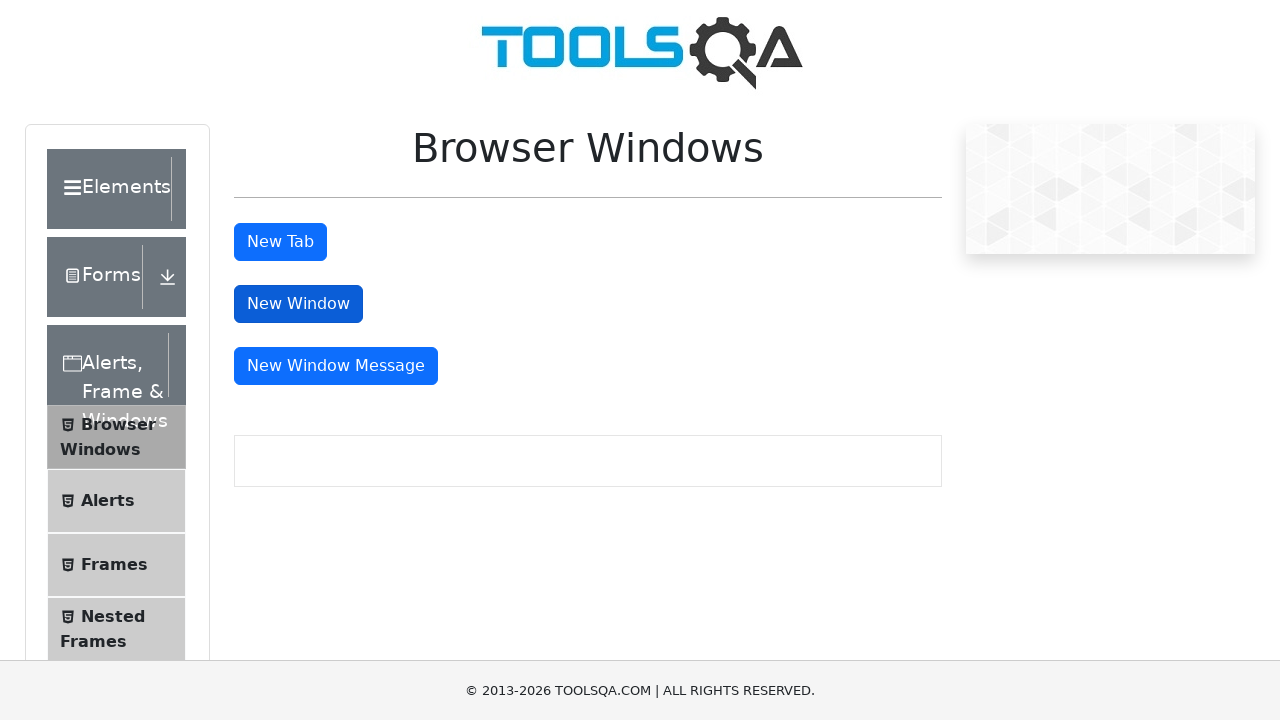

Clicked 'New Window Message' button to open new window with message at (336, 366) on xpath=//button[text()='New Window Message']
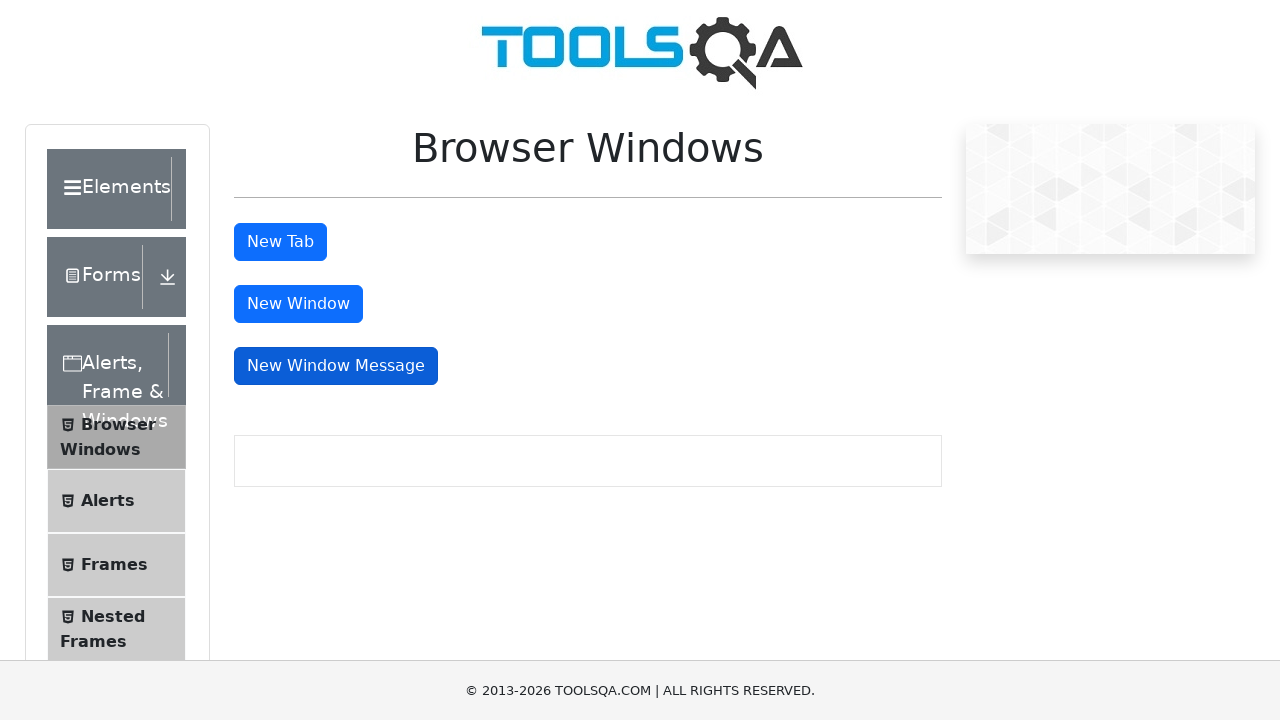

Retrieved all open windows/tabs from context
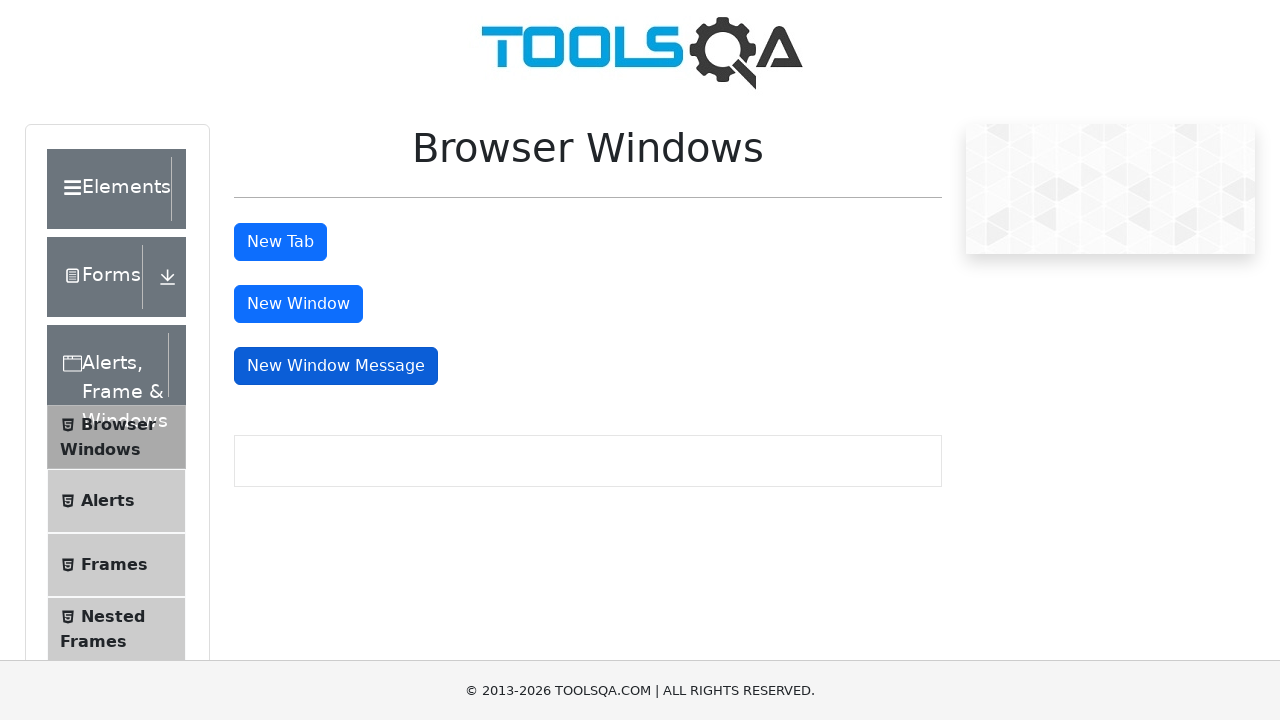

Assigned parent page and child pages from all_pages list
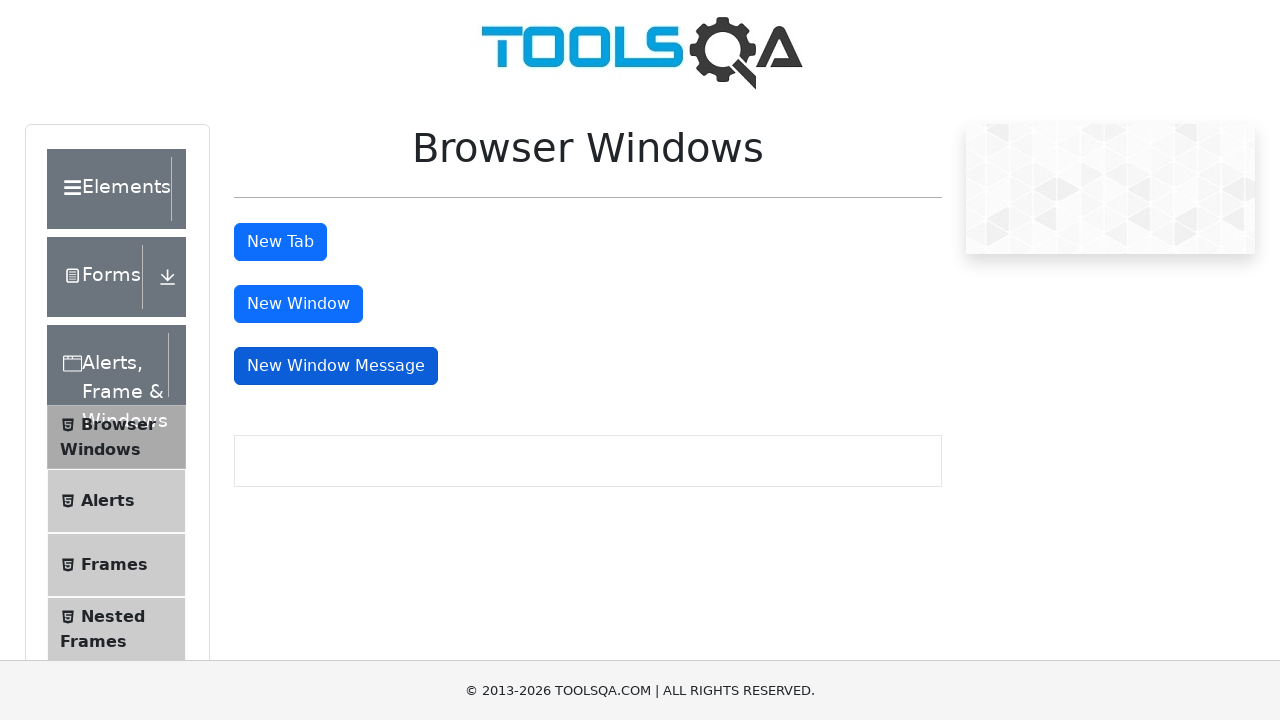

Brought first child page to front
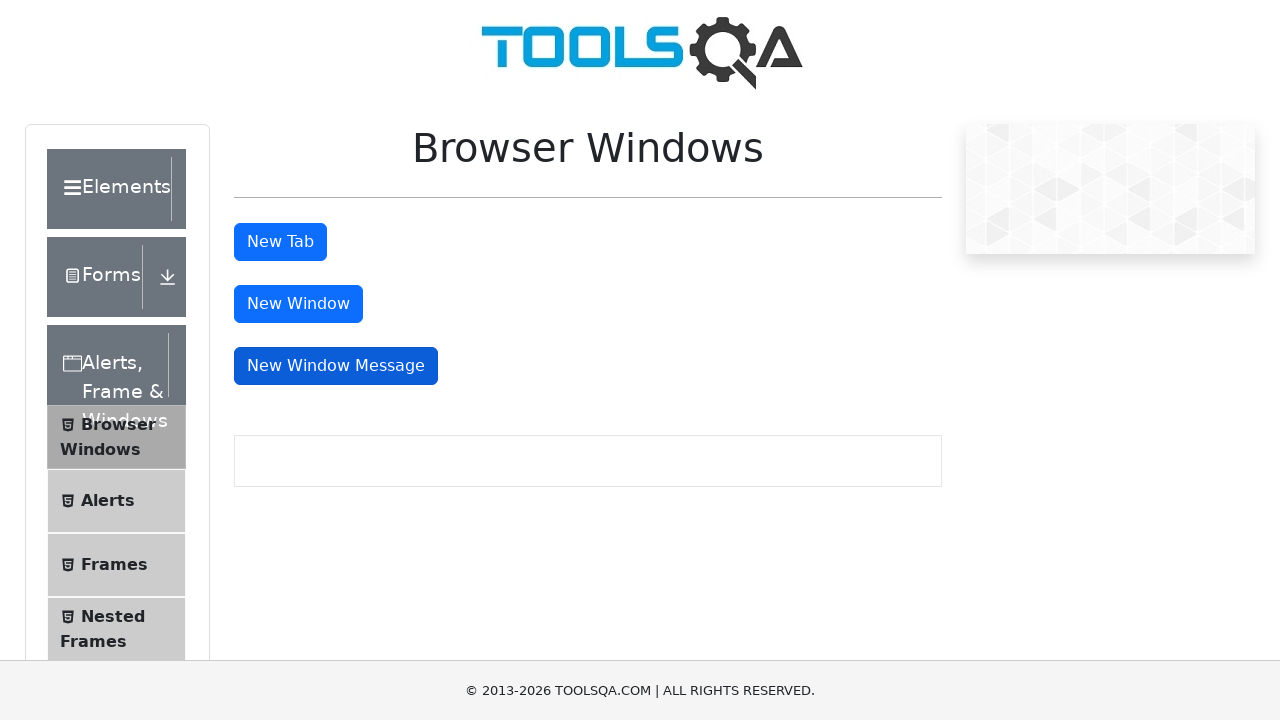

Brought second child page to front
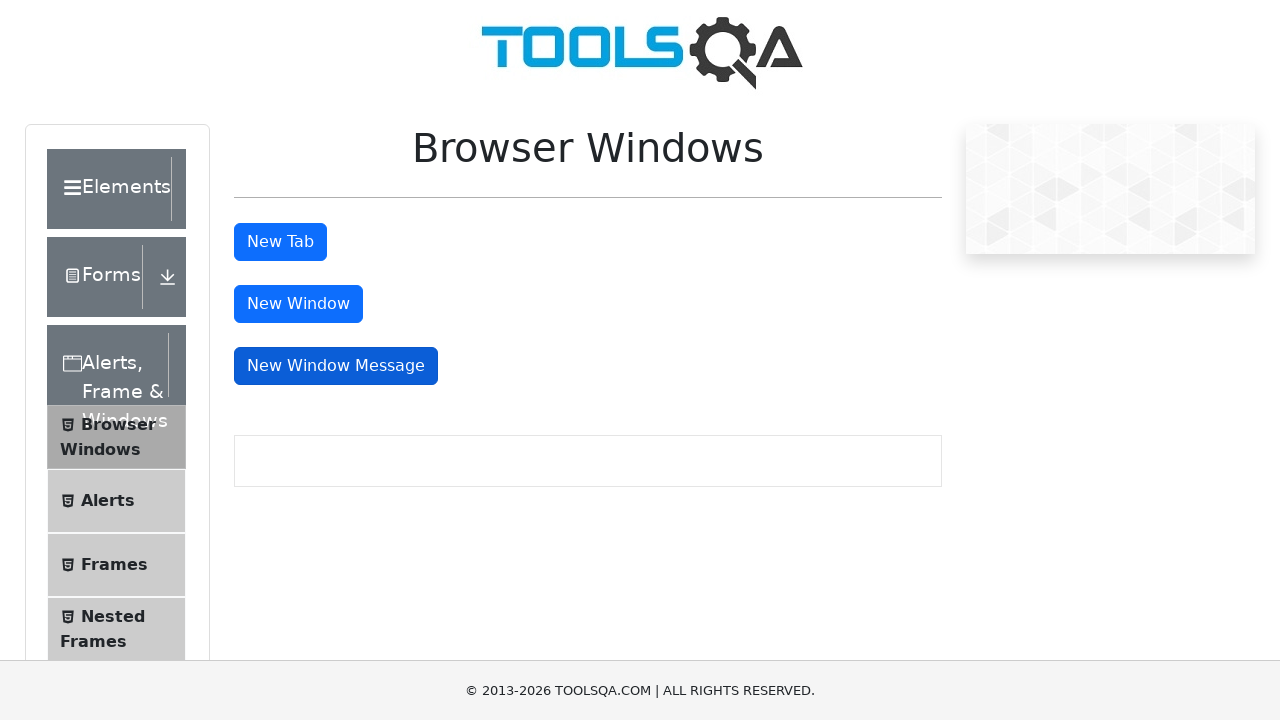

Switched back to parent window/tab
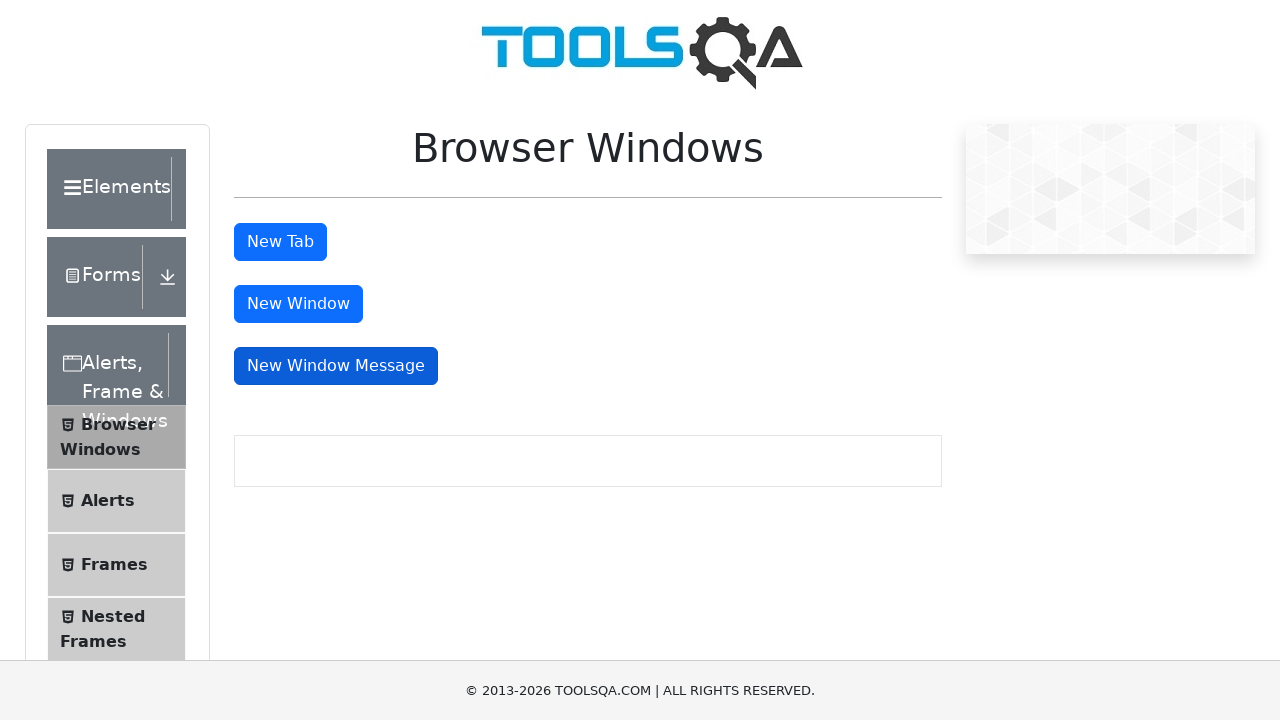

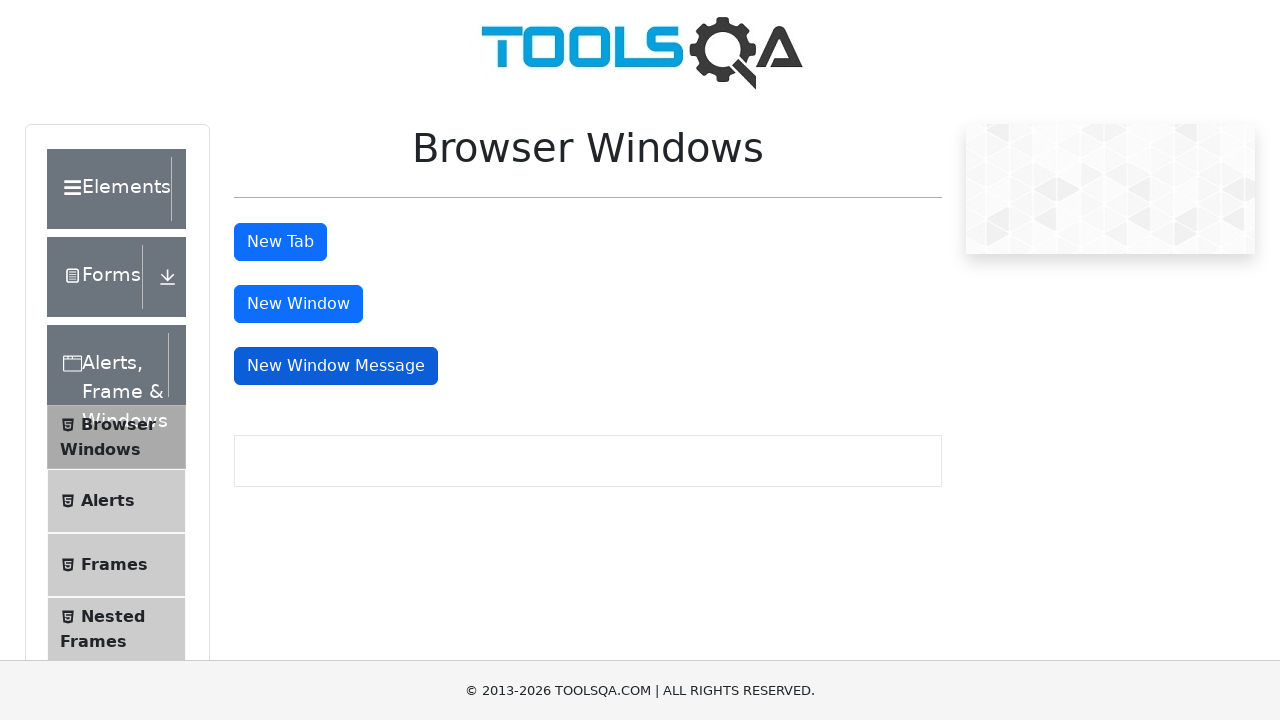